Navigates to the Zero2Hero website and clicks on a button with class 'btn'

Starting URL: https://www.zero2hero.com.au/

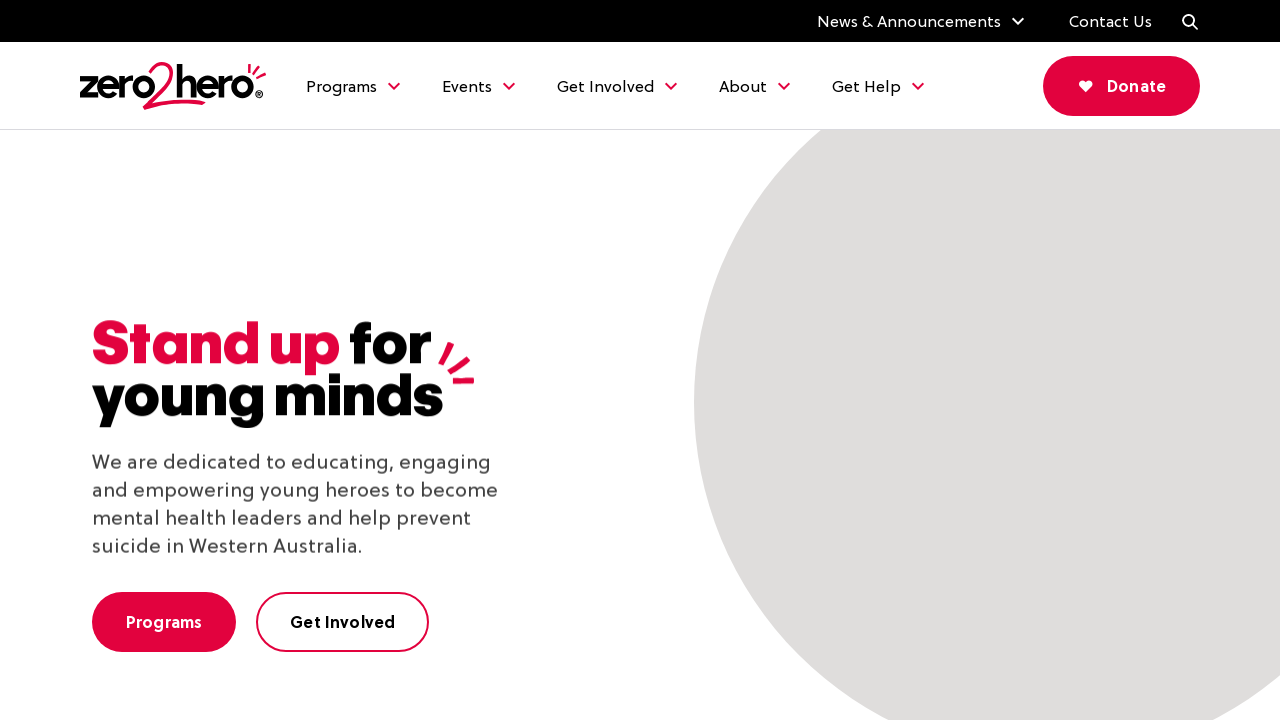

Navigated to Zero2Hero website
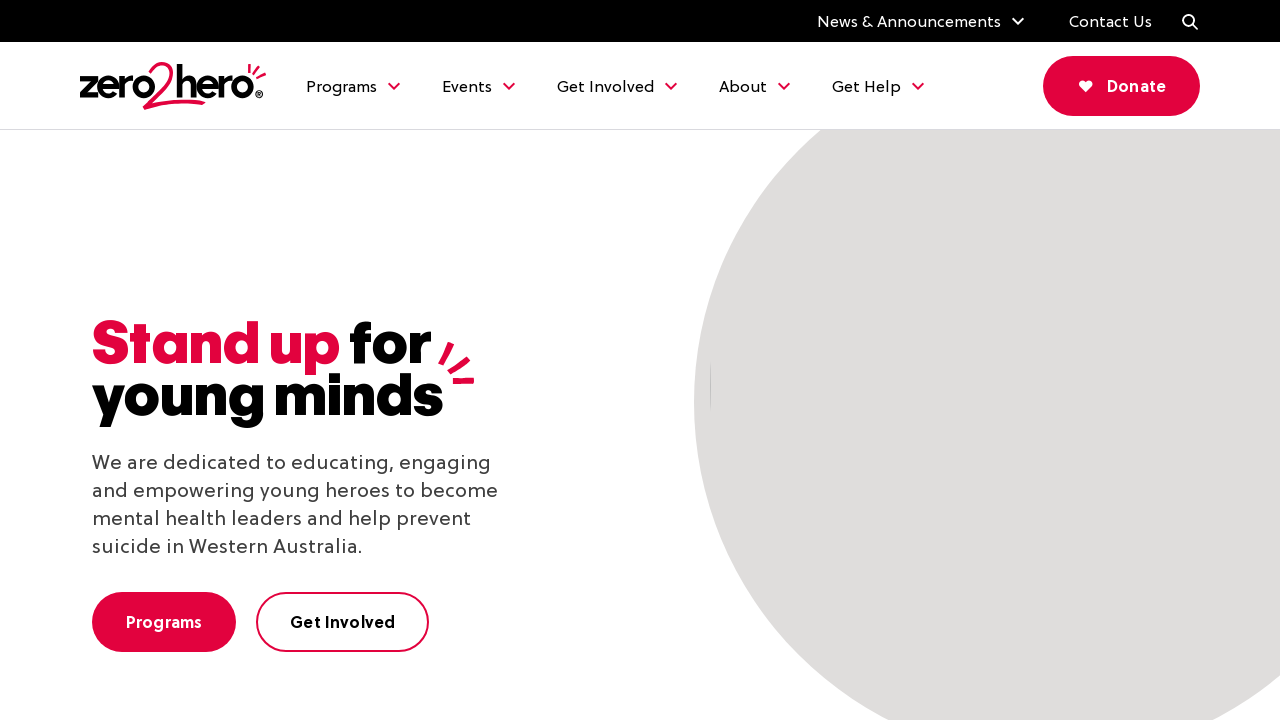

Clicked on button with class 'btn' at (1121, 86) on a.btn
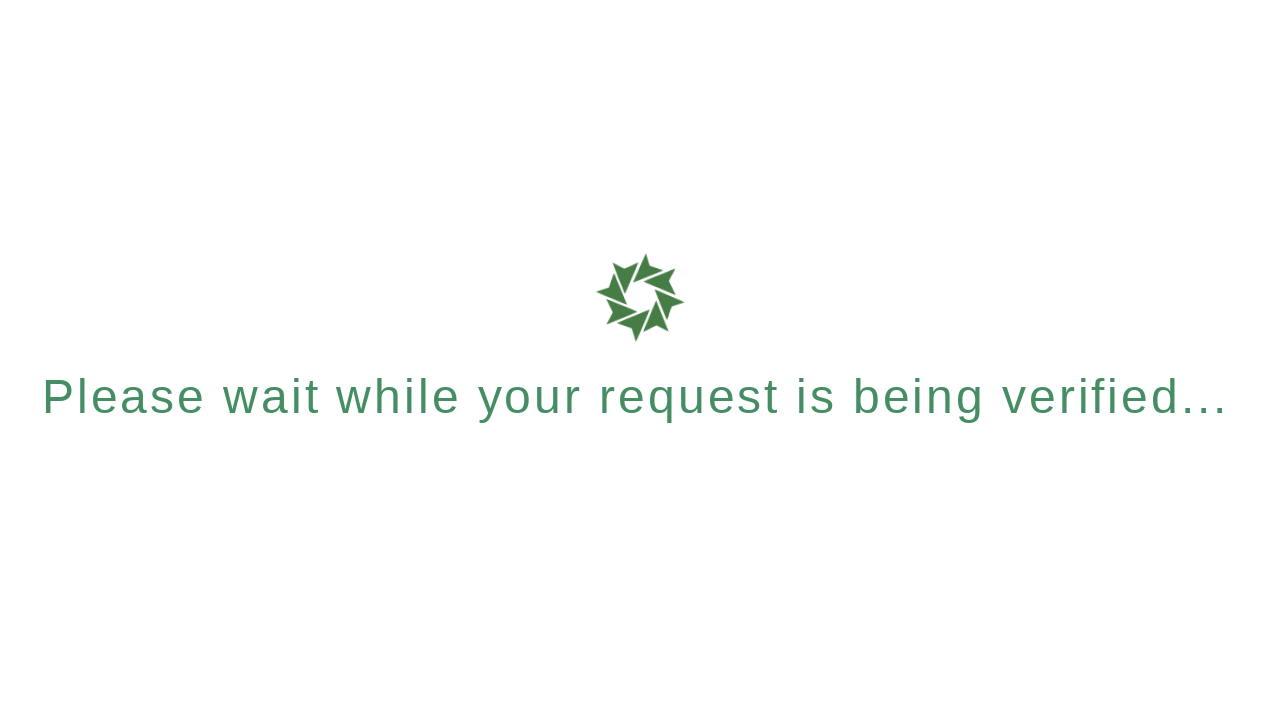

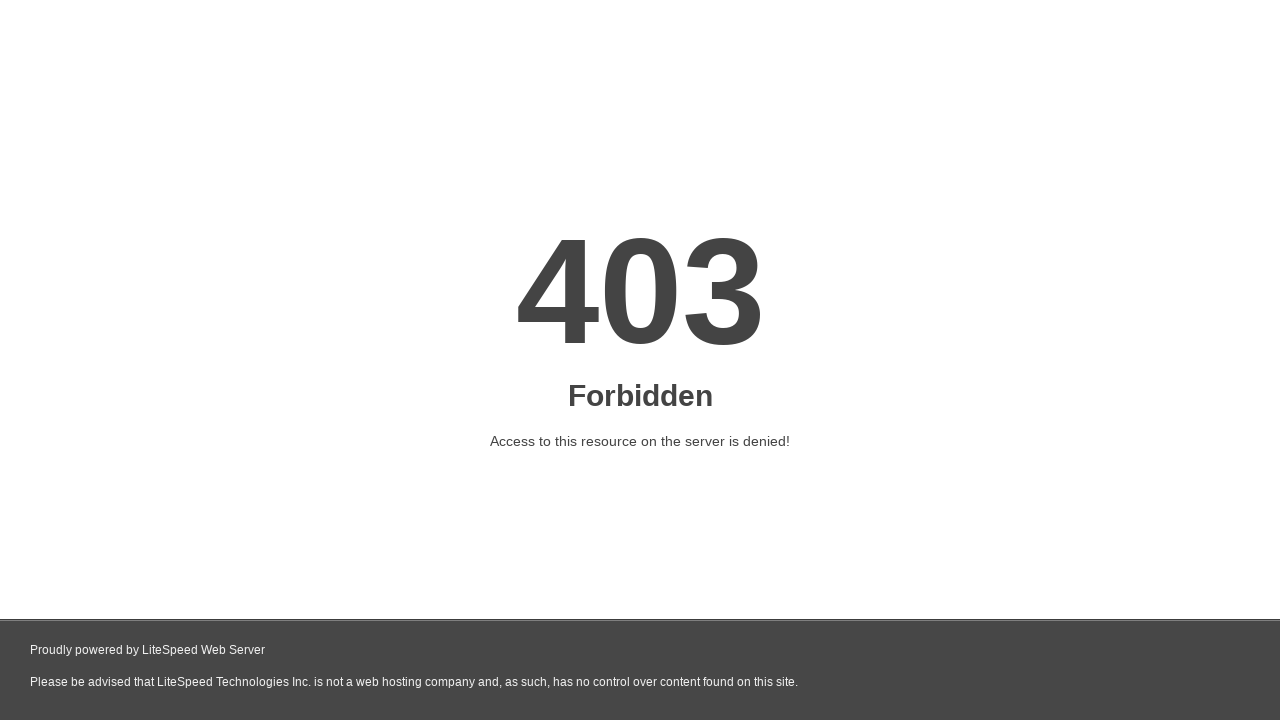